Tests a practice registration form by filling in personal details including name, email, gender, and mobile number

Starting URL: https://demoqa.com/

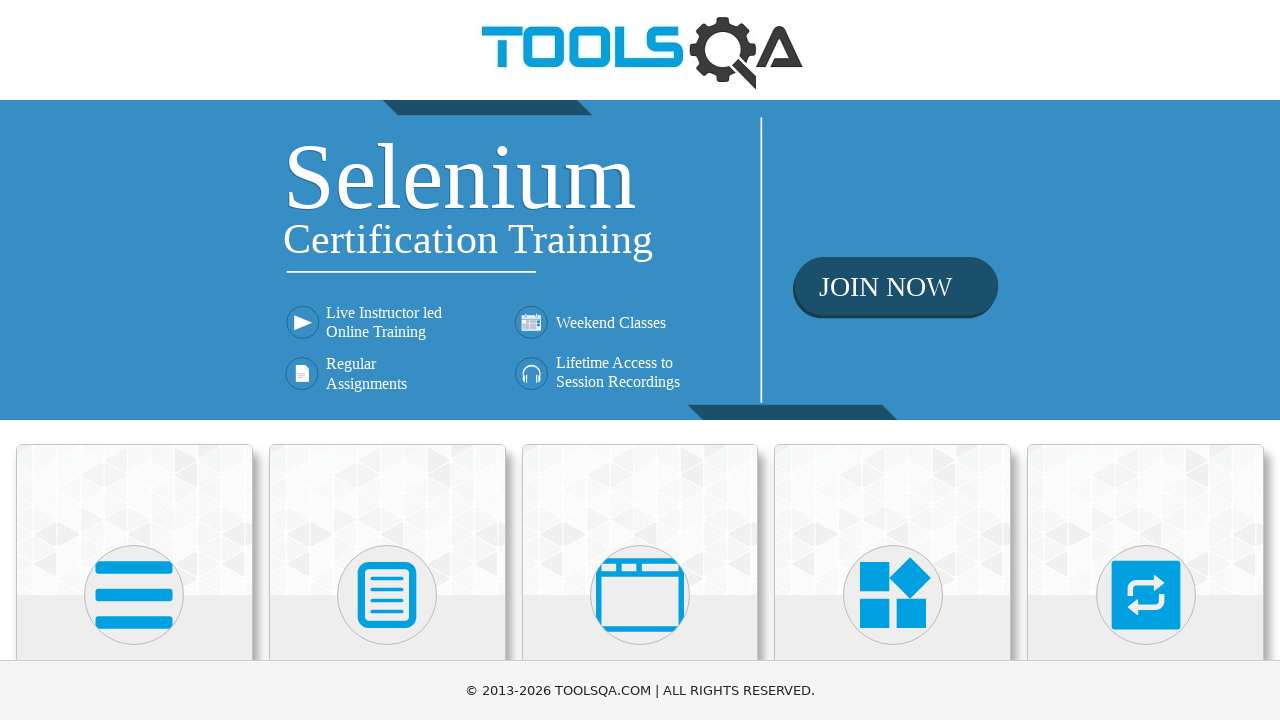

Scrolled down 350px to see Forms card
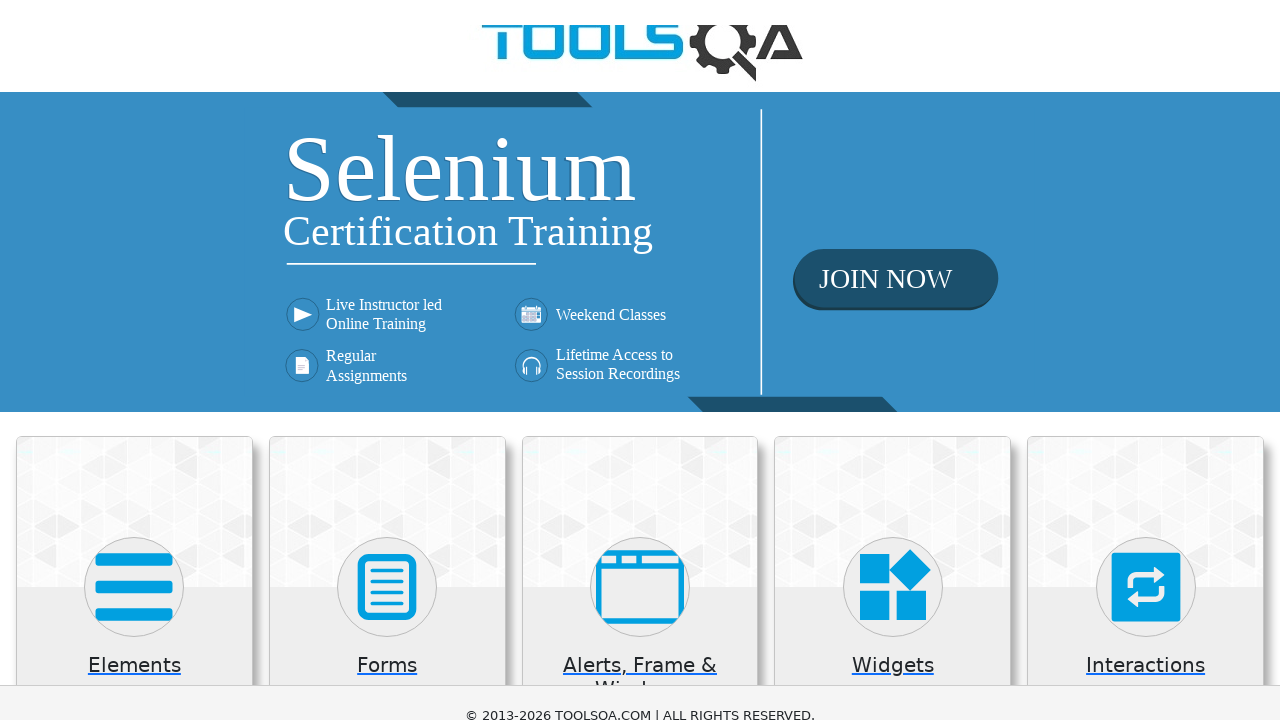

Clicked on Forms card at (387, 323) on text=Forms
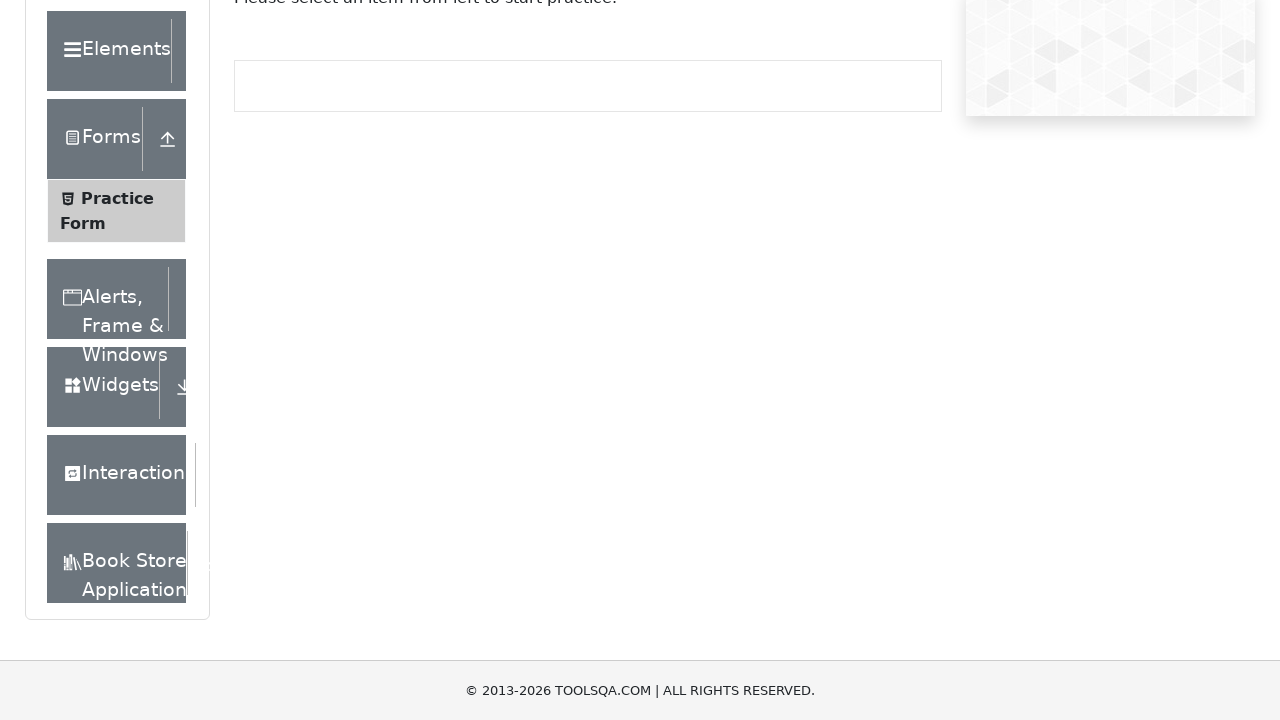

Clicked on Practice Form in sidebar at (117, 336) on text=Practice Form
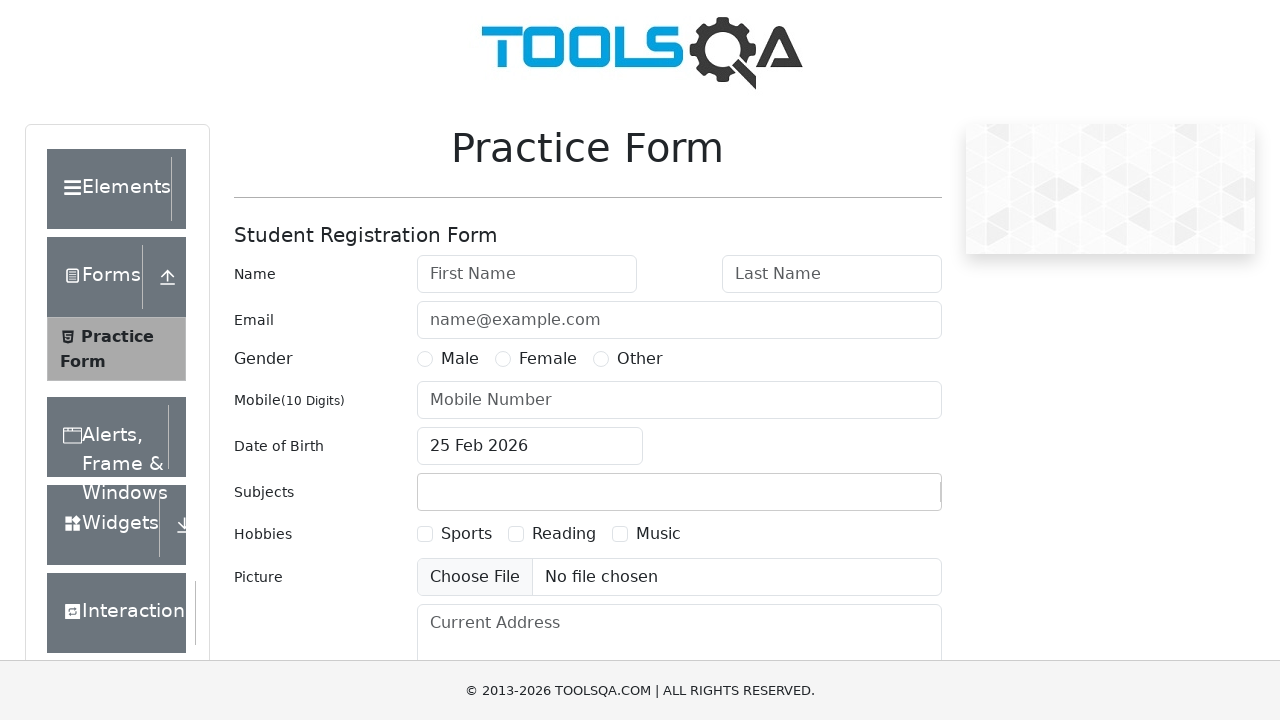

Filled in first name 'Biljana' on input#firstName
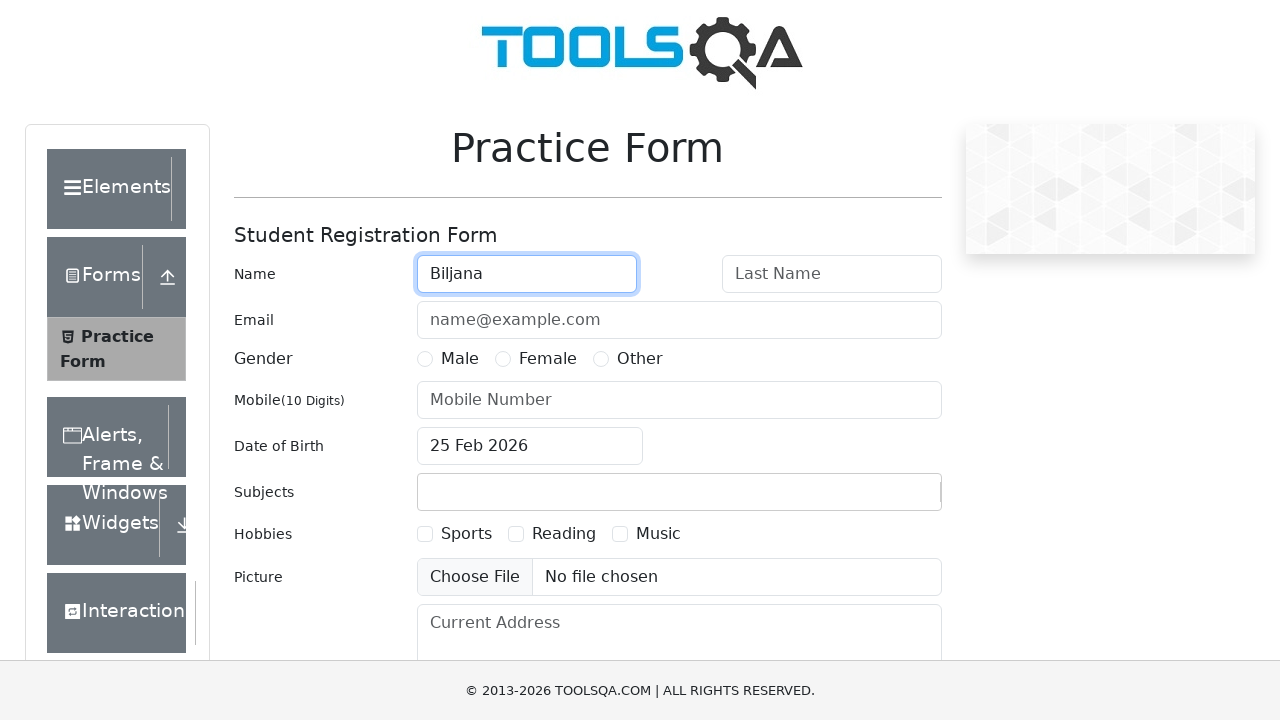

Filled in last name 'Biljanic' on input#lastName
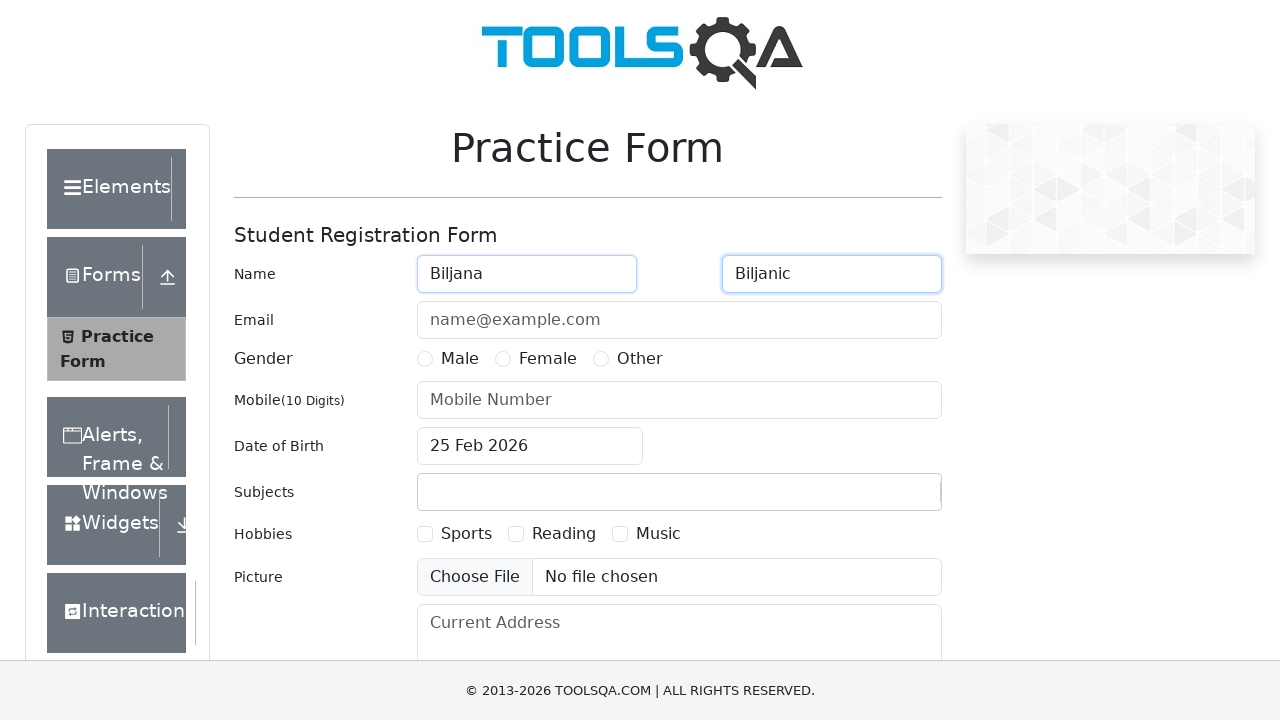

Filled in email address 'biljana@biljana.com' on input#userEmail
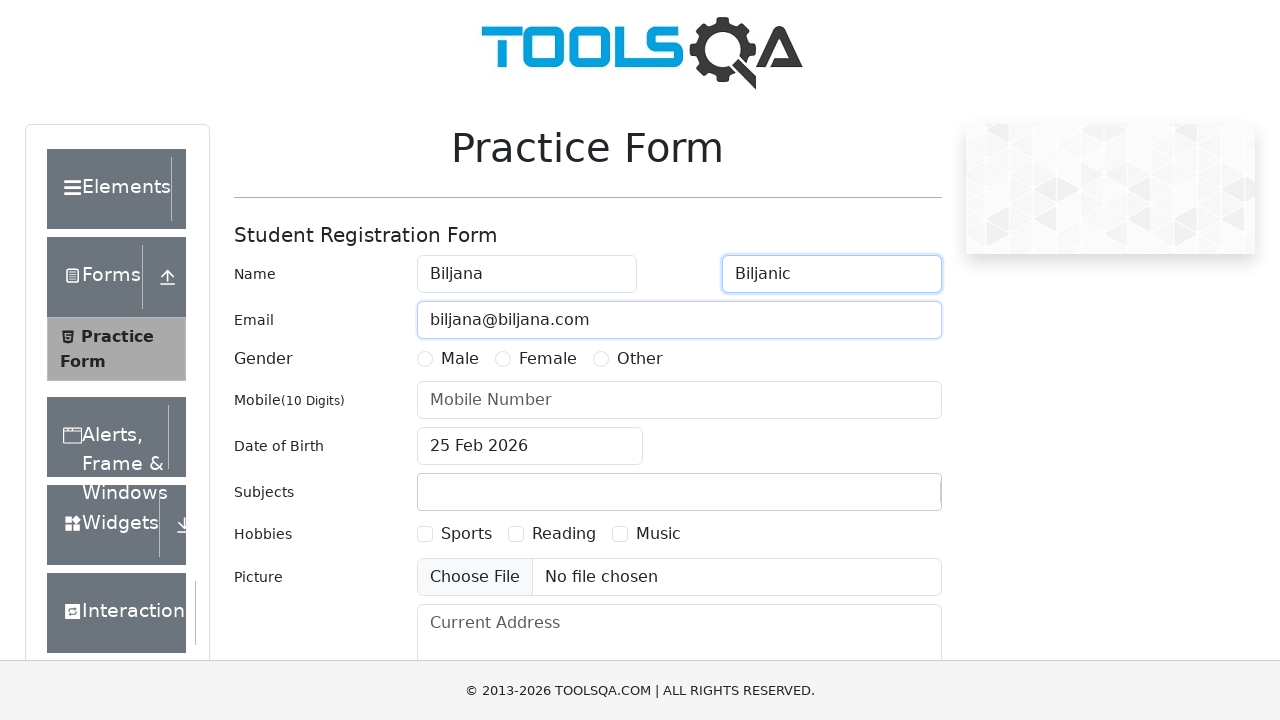

Scrolled down 350px to see more form fields
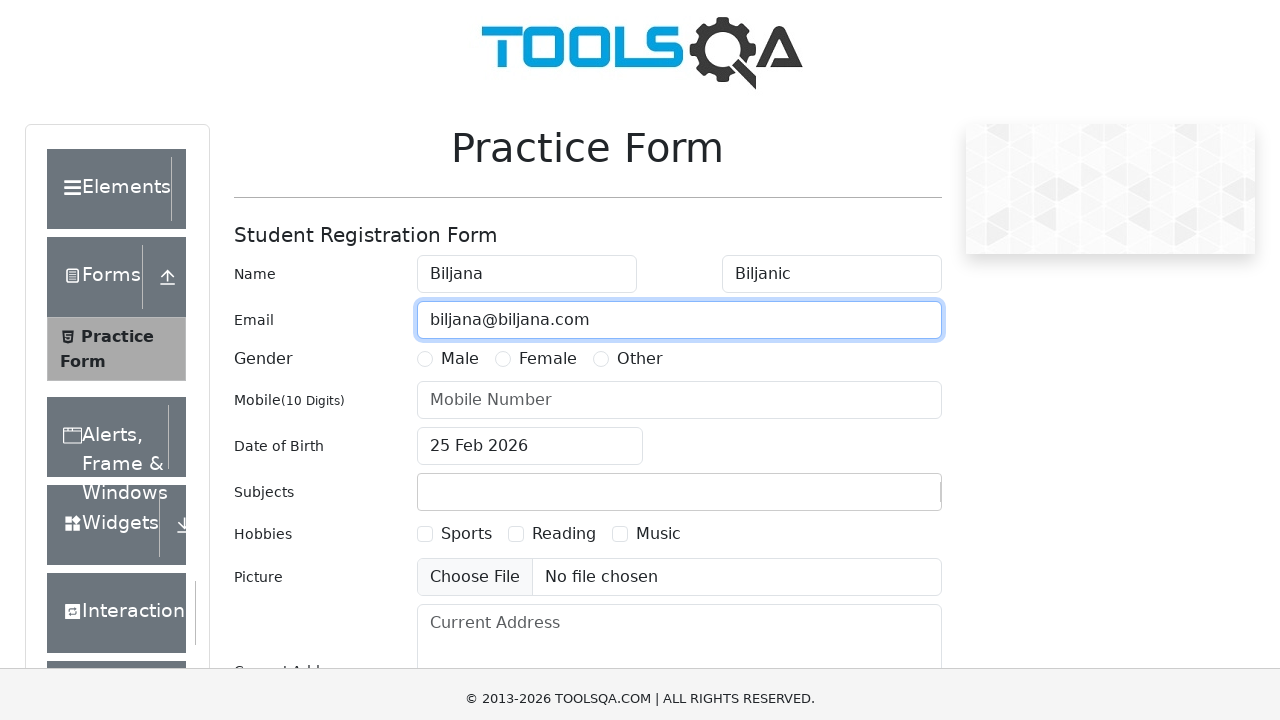

Selected Female gender option at (548, 31) on label[for='gender-radio-2']
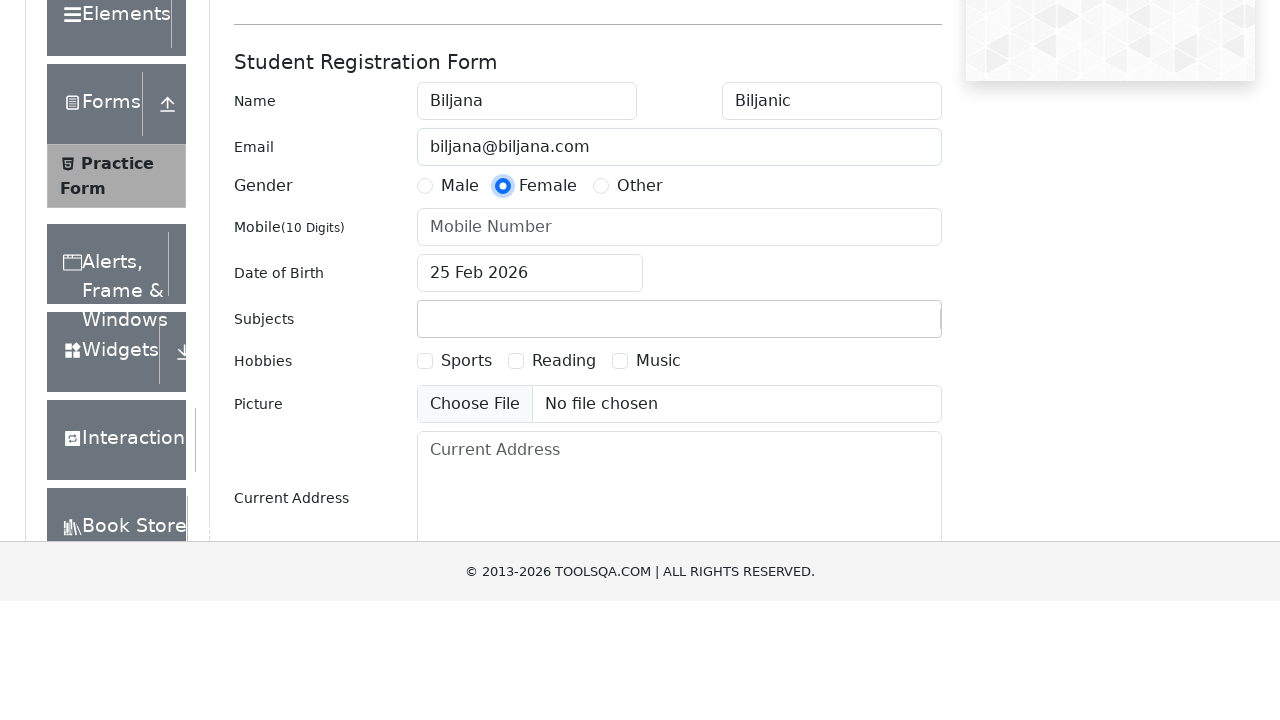

Filled in mobile number '0641234567' on input#userNumber
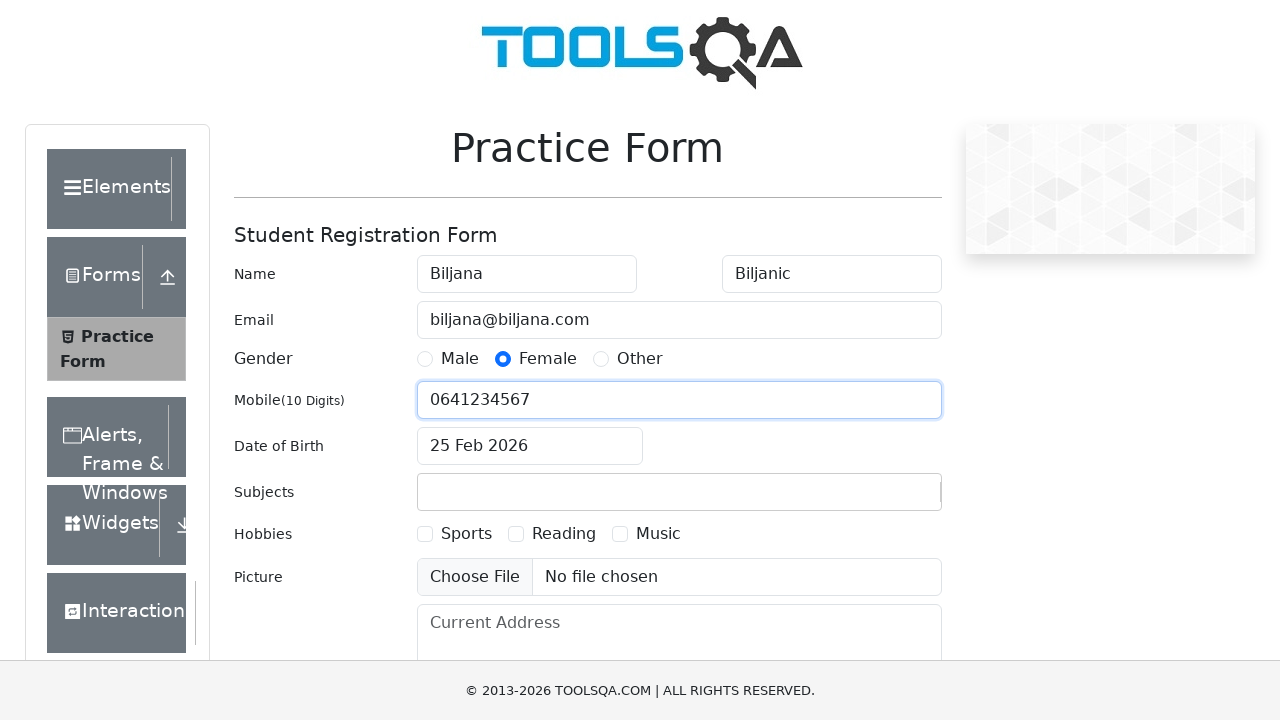

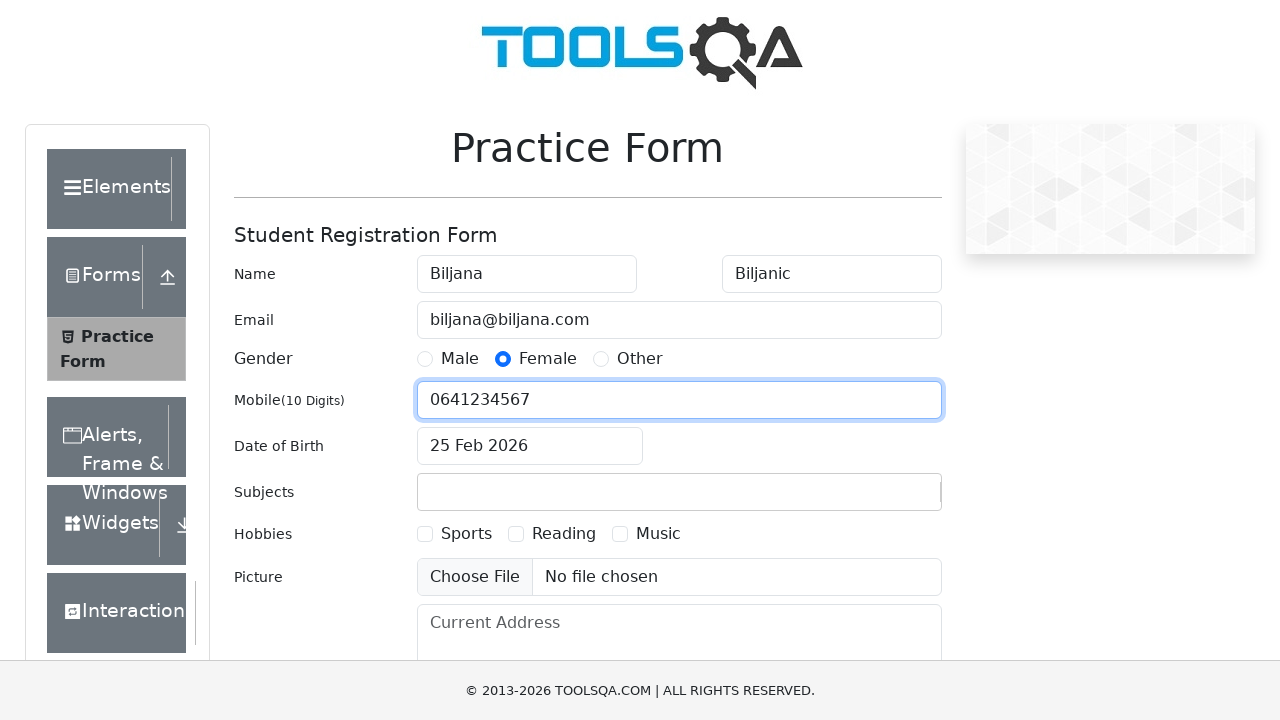